Tests the Selenium web form demo page by finding a text input field and typing text into it.

Starting URL: https://www.selenium.dev/selenium/web/web-form.html

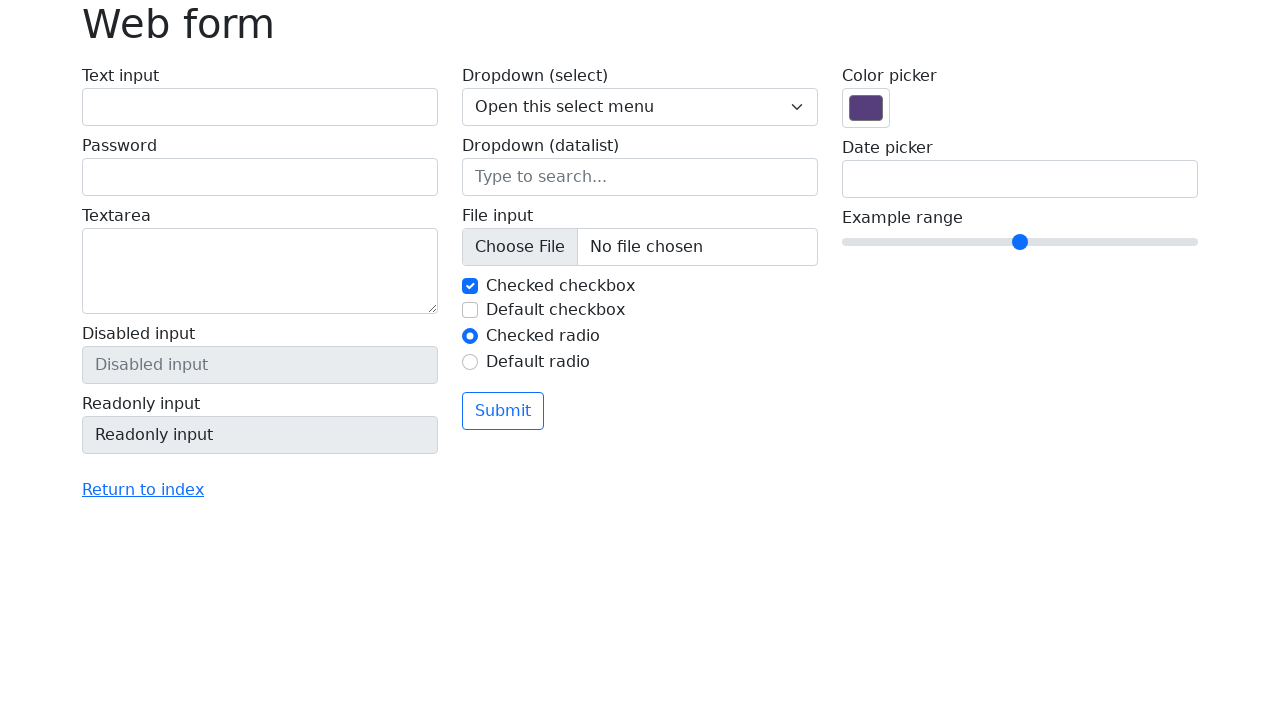

Waited for text input field with id 'my-text-id' to be ready
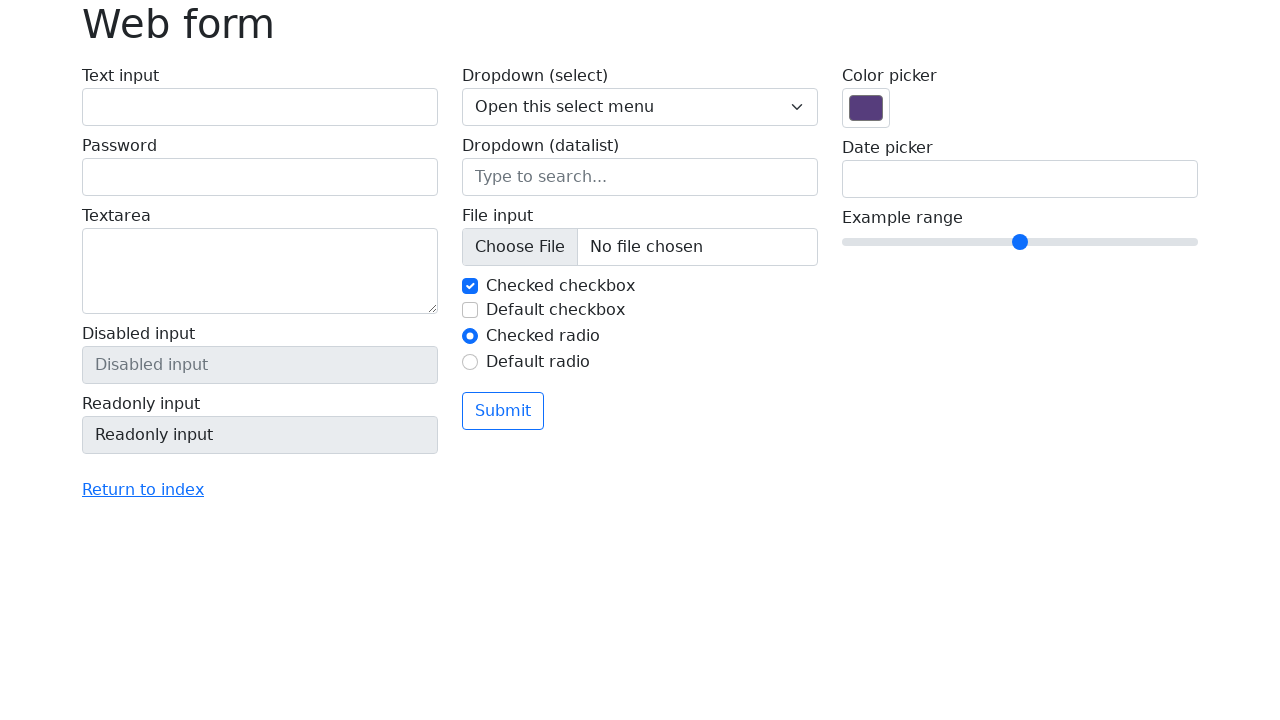

Typed 'Selenium' into the text input field on #my-text-id
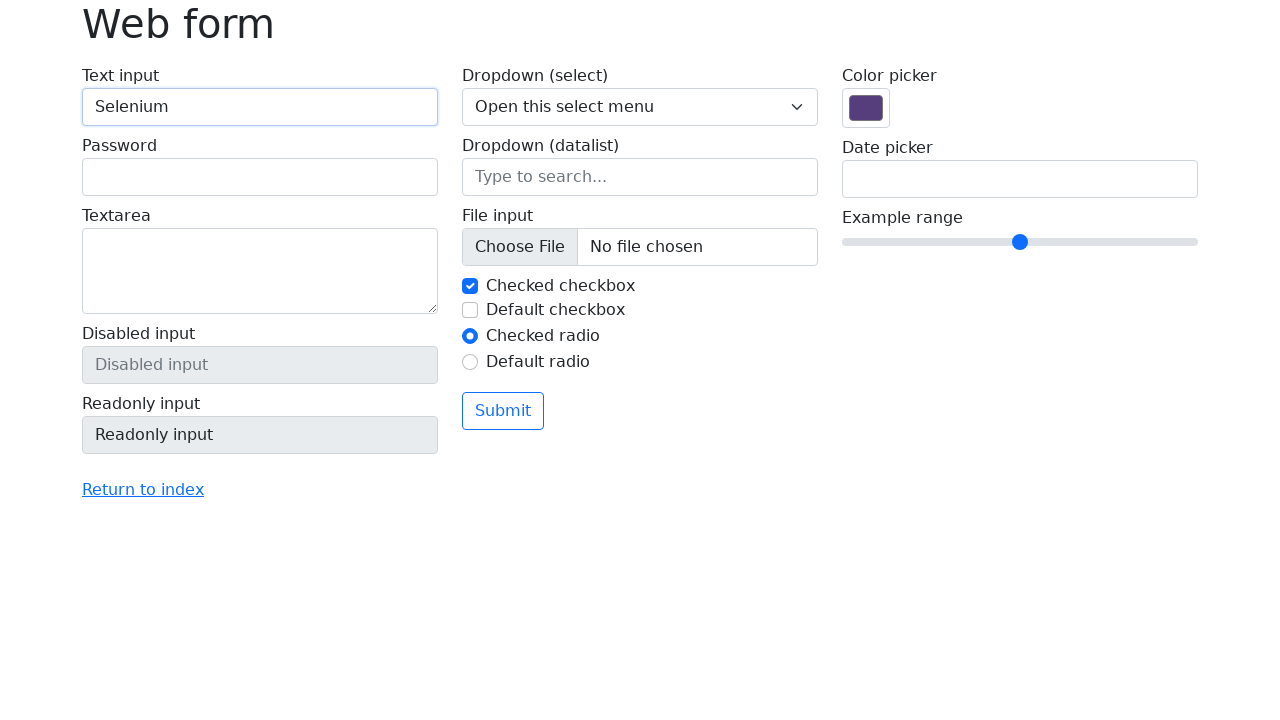

Located the submit button on the form
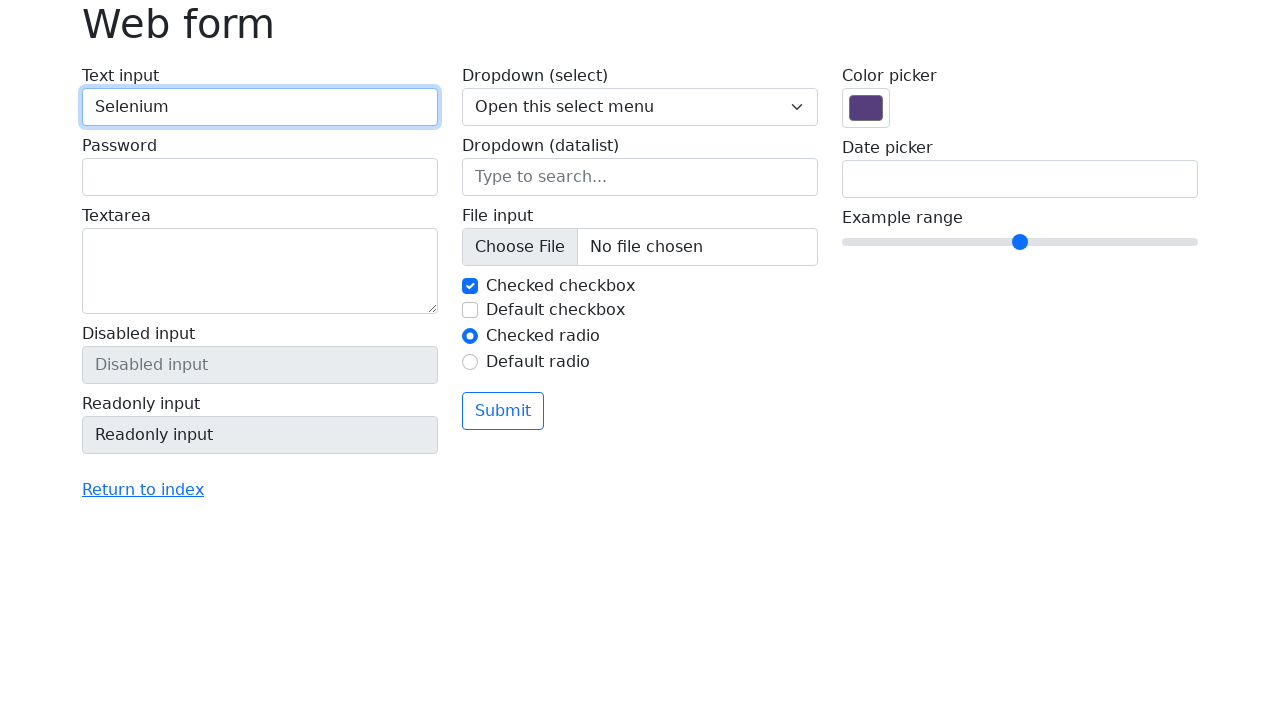

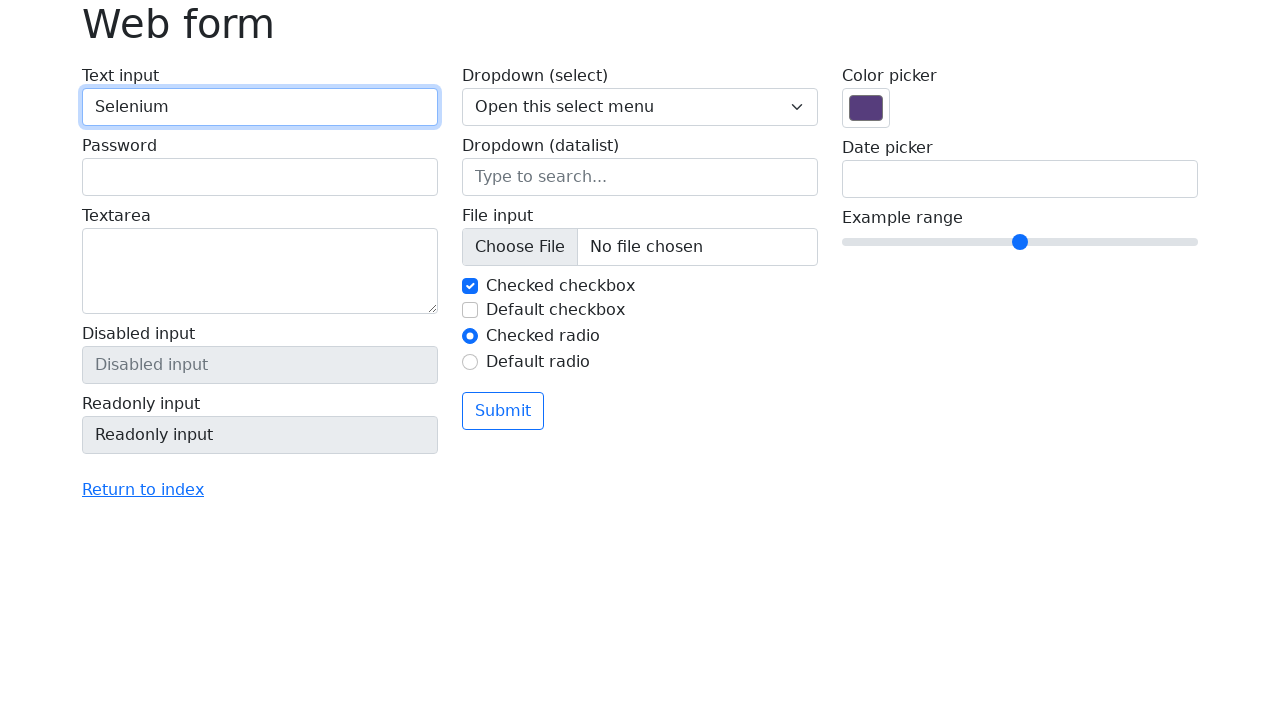